Clicks on a checkbox and verifies its checked state changes after the click

Starting URL: https://the-internet.herokuapp.com/checkboxes

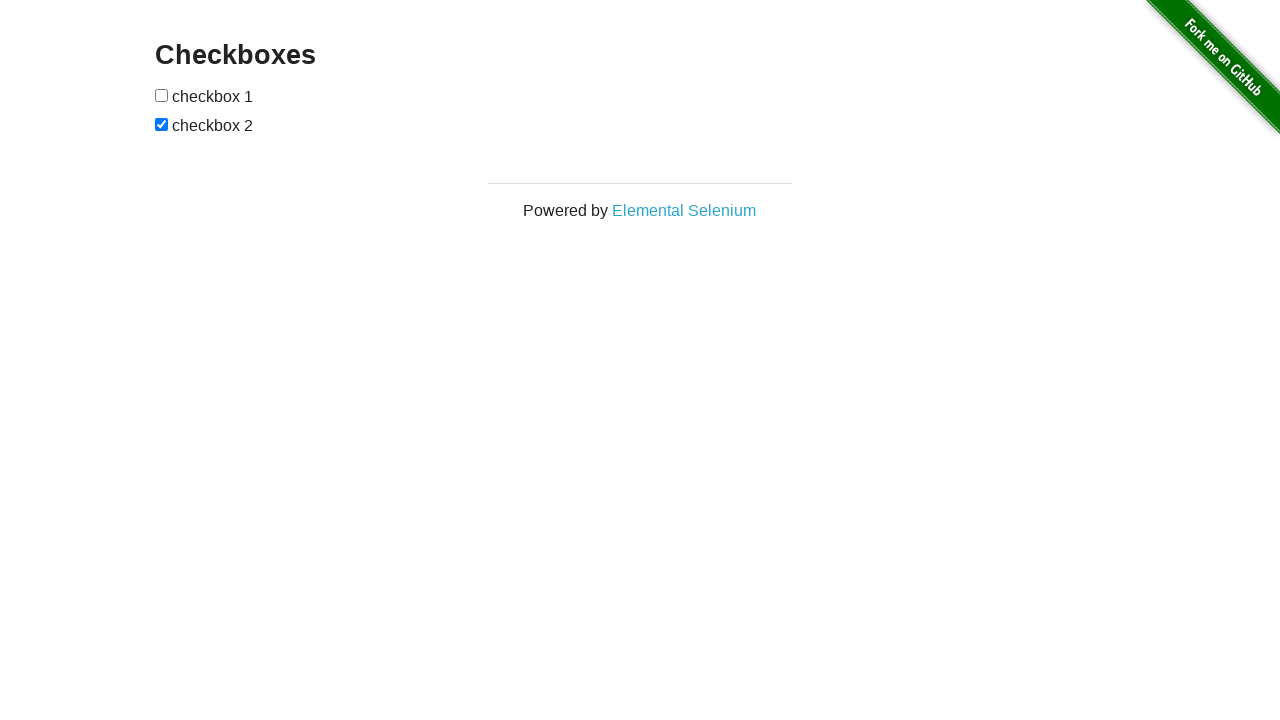

Waited for checkboxes to be visible
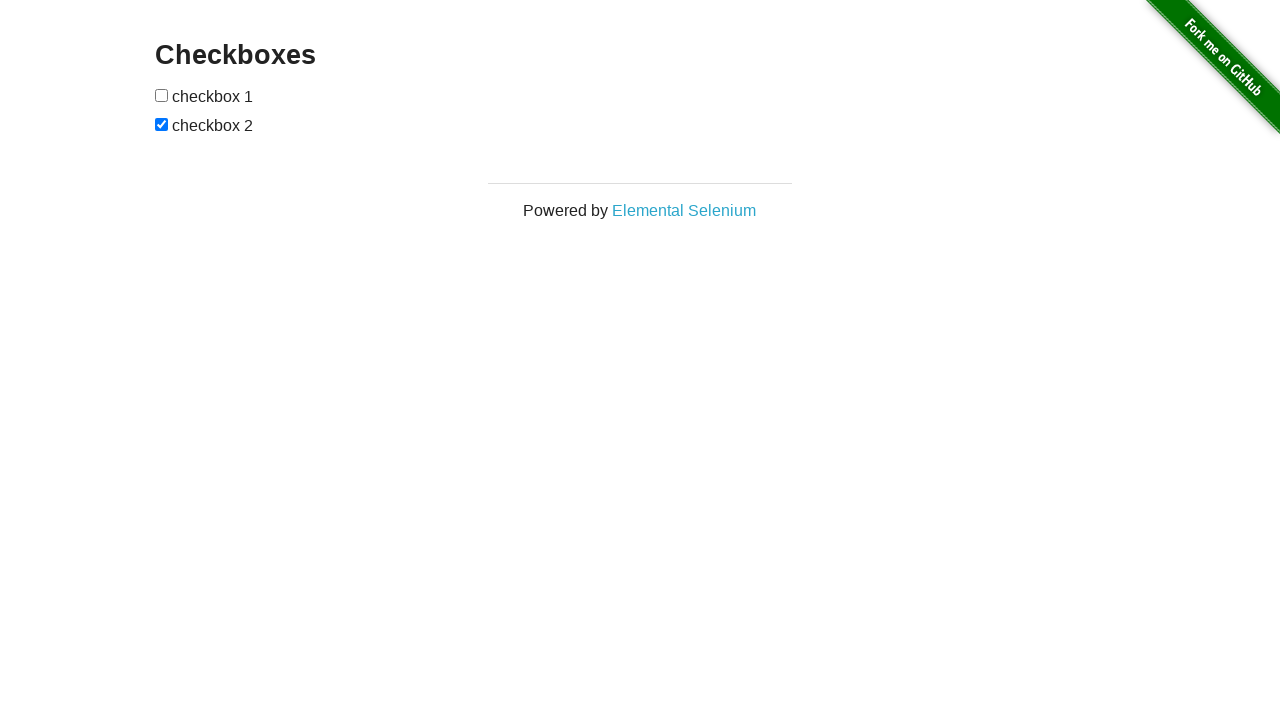

Located all checkbox elements
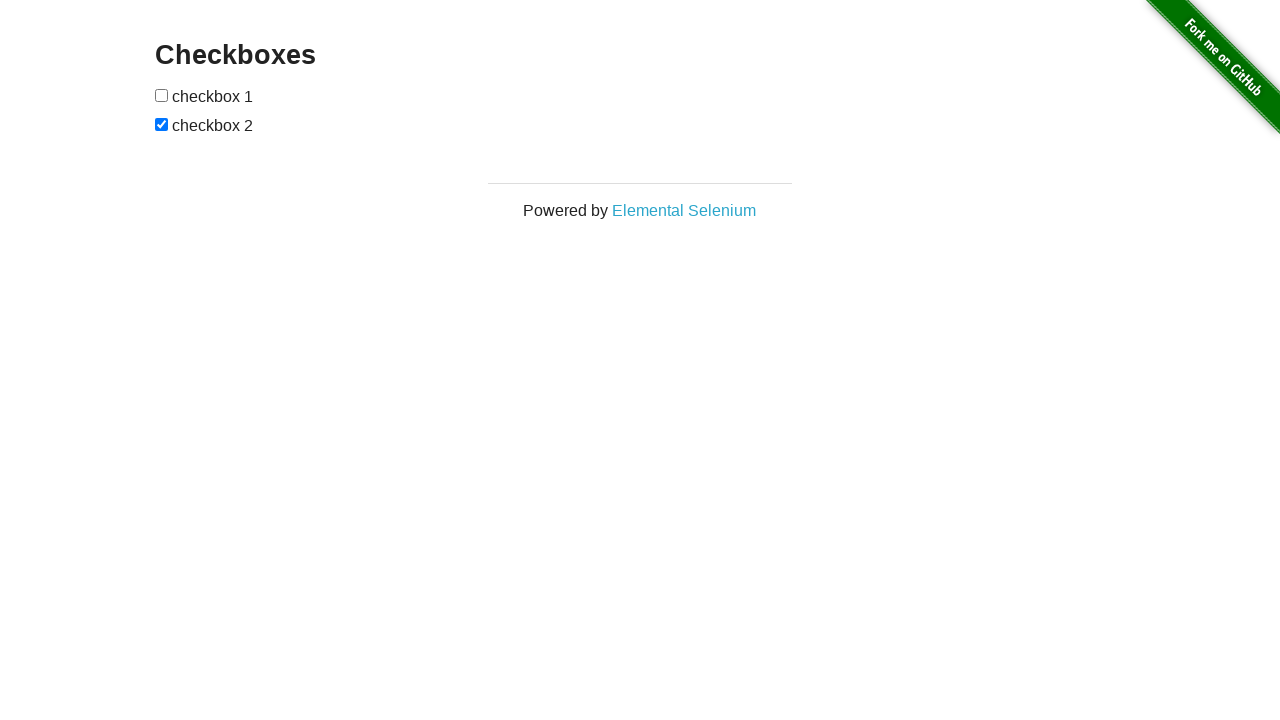

Selected the second checkbox
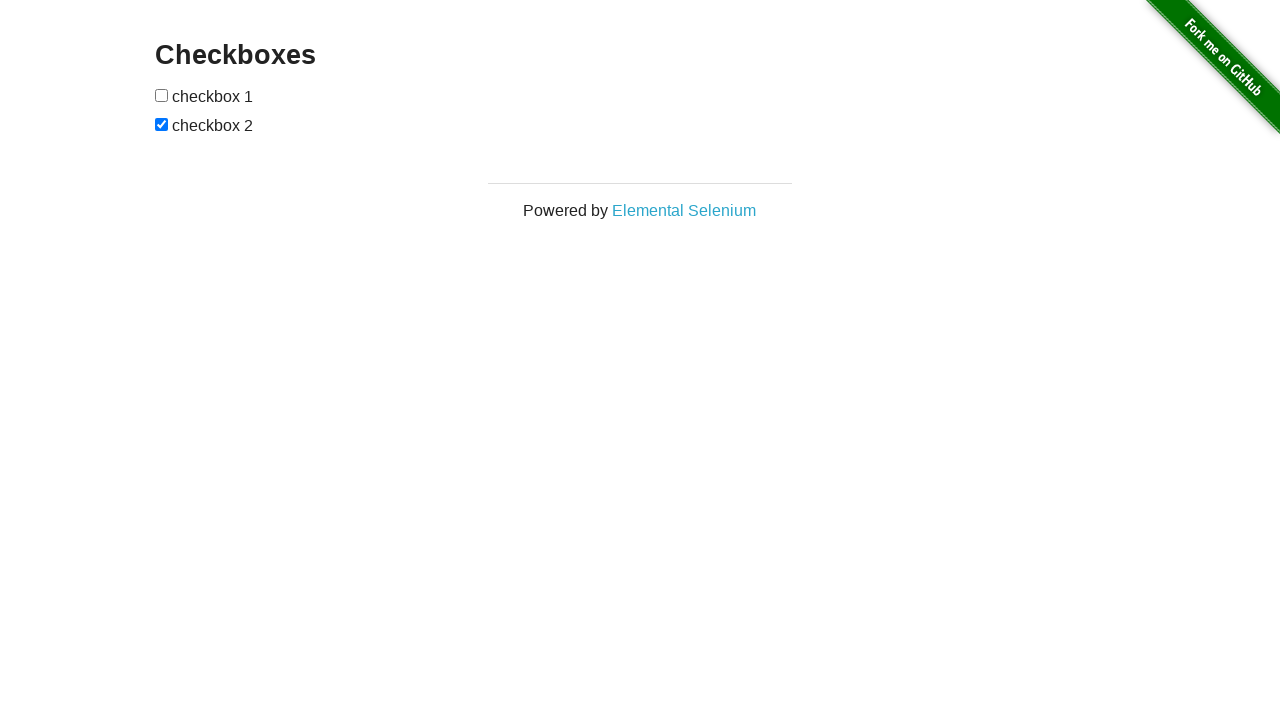

Clicked the second checkbox at (162, 124) on input[type='checkbox'] >> nth=1
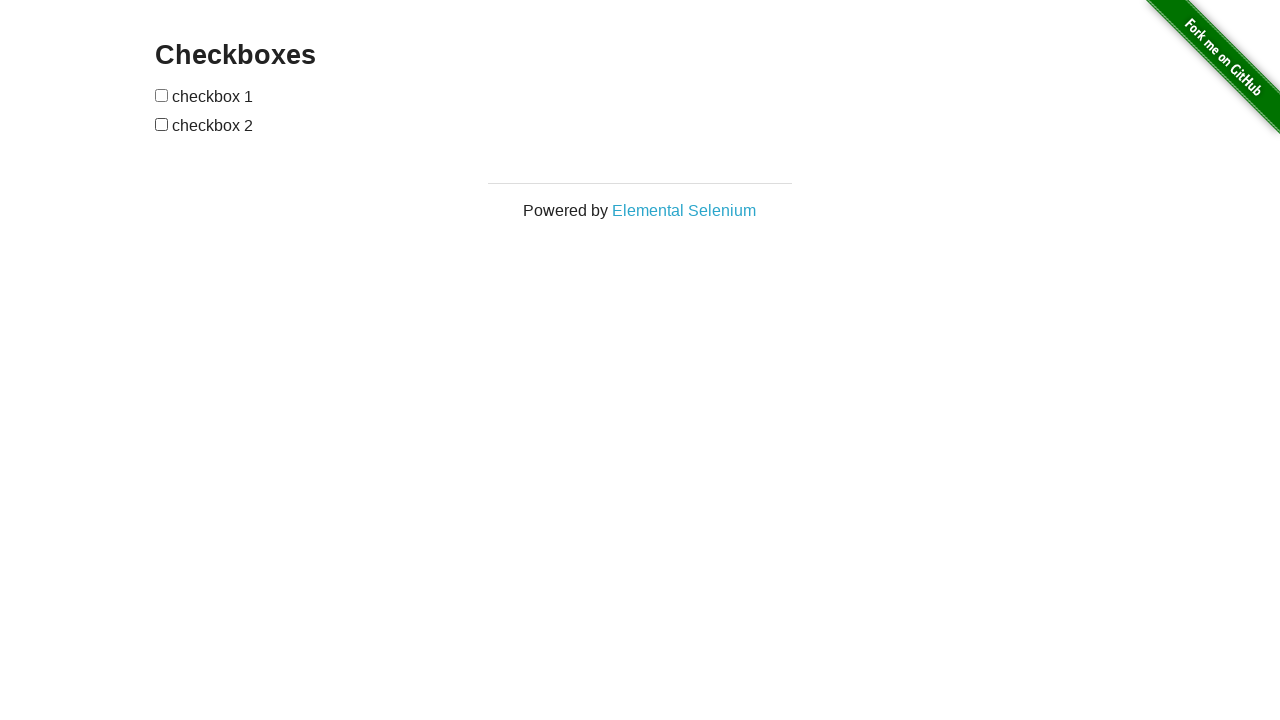

Verified checkbox checked state after click: False
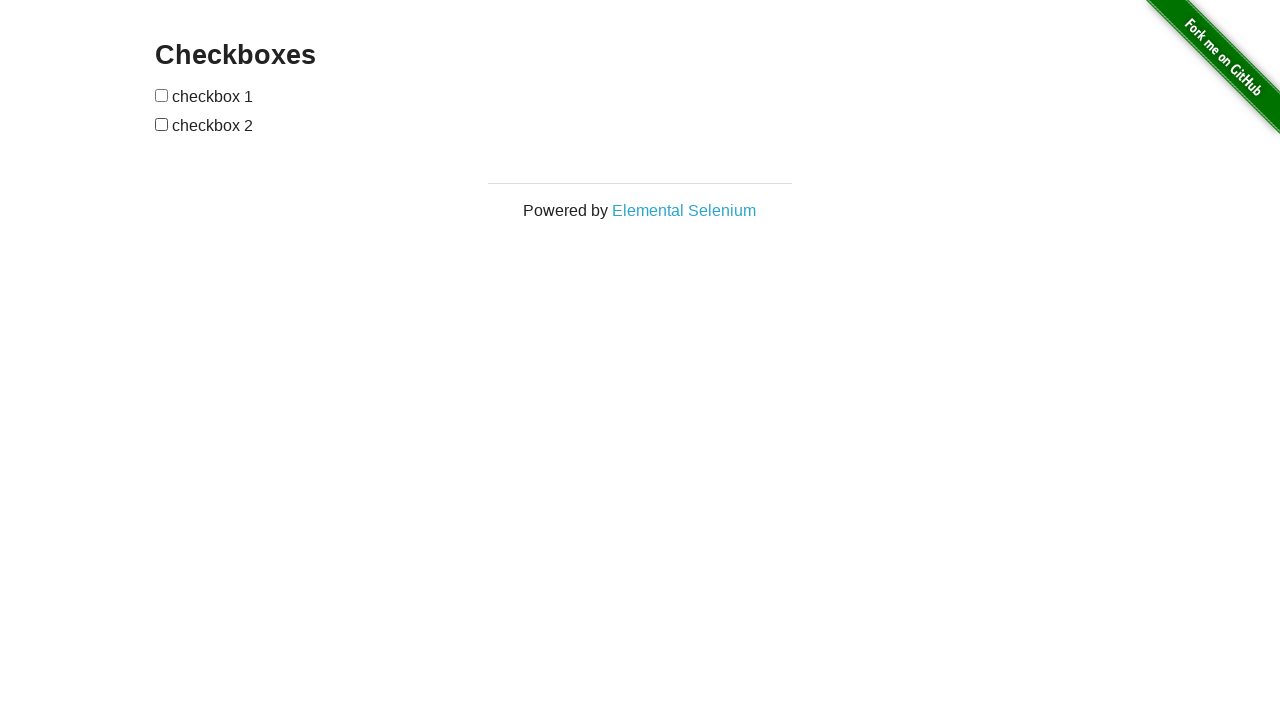

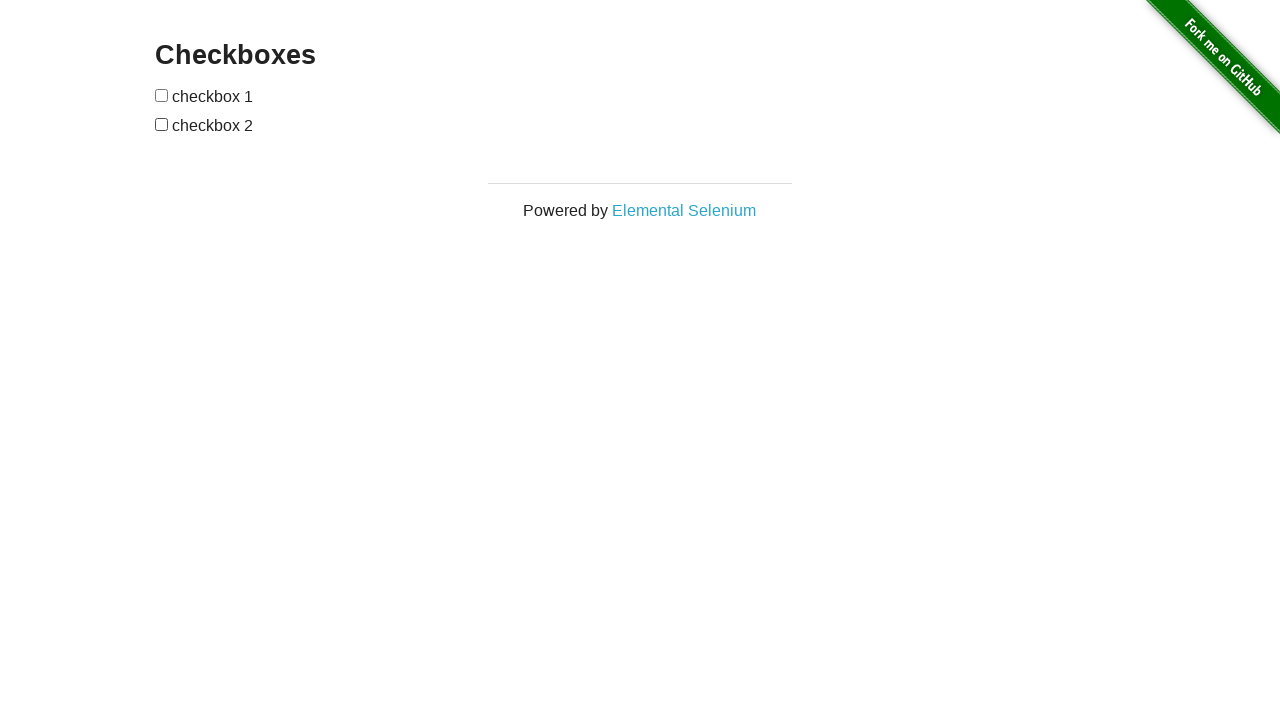